Navigates to a page, clicks a link with a calculated text value, then fills out and submits a form with personal information

Starting URL: http://suninjuly.github.io/find_link_text

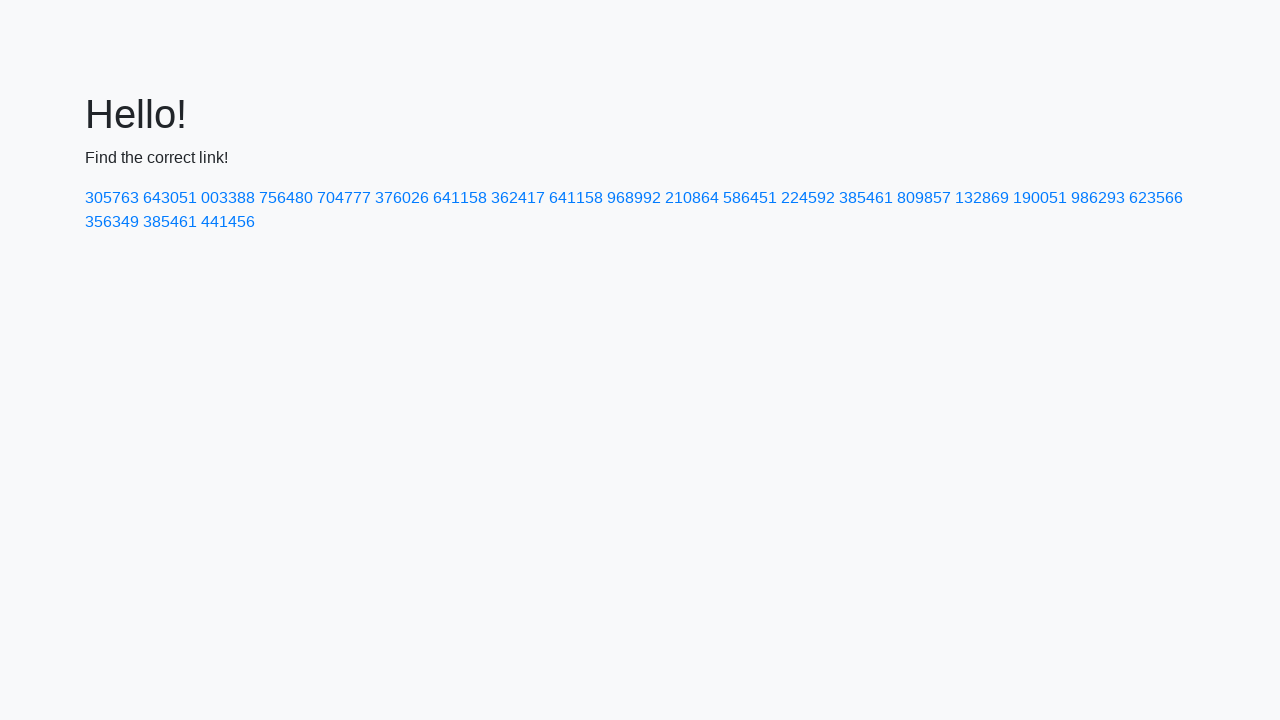

Clicked link with calculated text value: 224592 at (808, 198) on text=224592
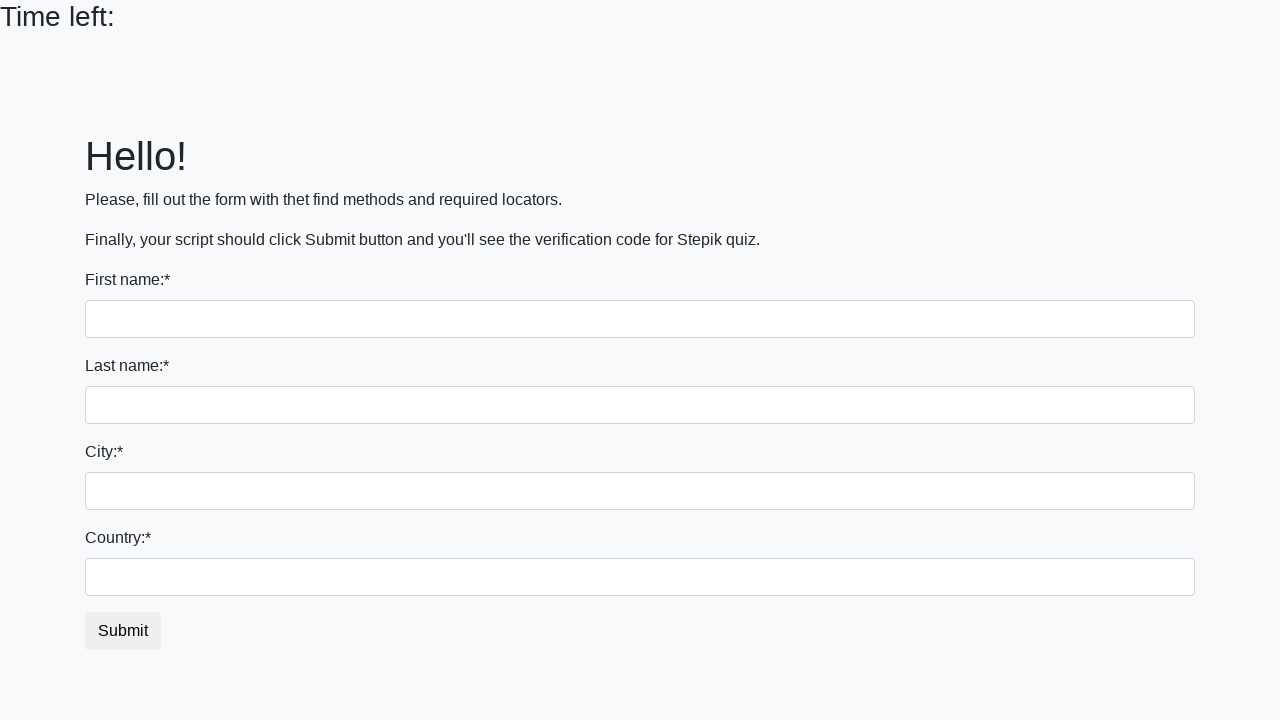

Filled first name field with 'Vitaly' on [name="first_name"]
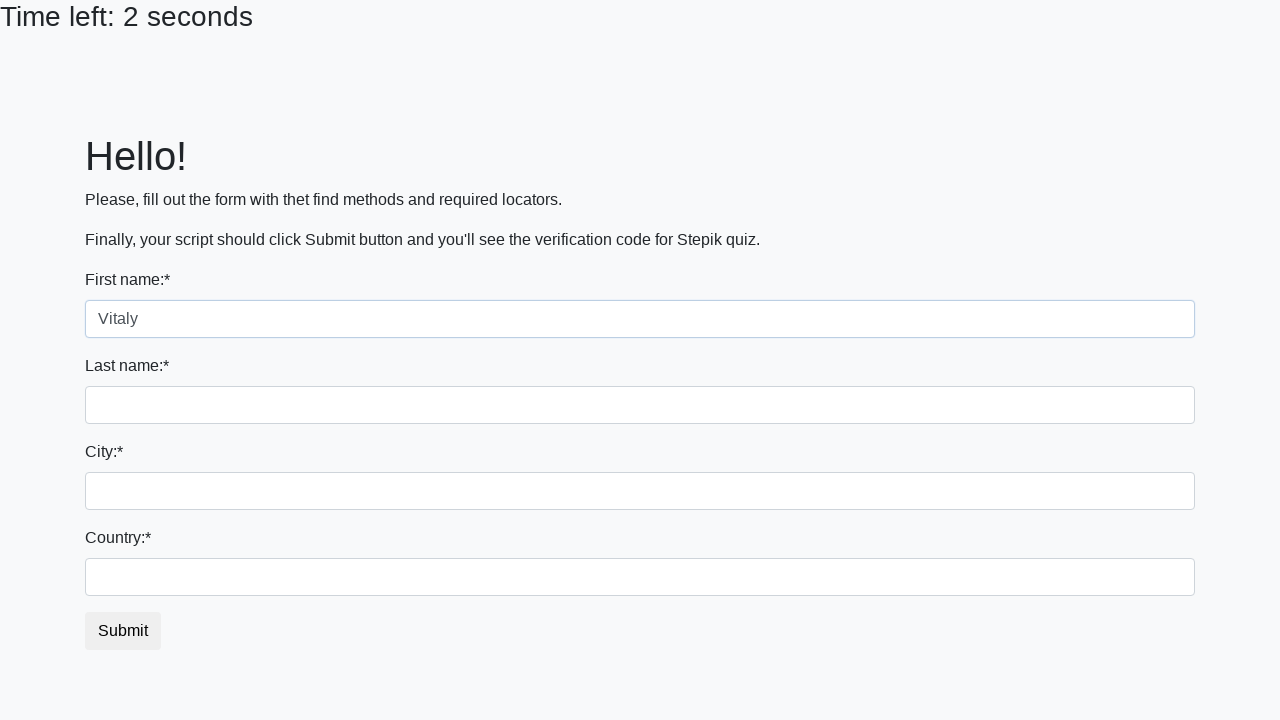

Filled last name field with 'Maximov' on [name="last_name"]
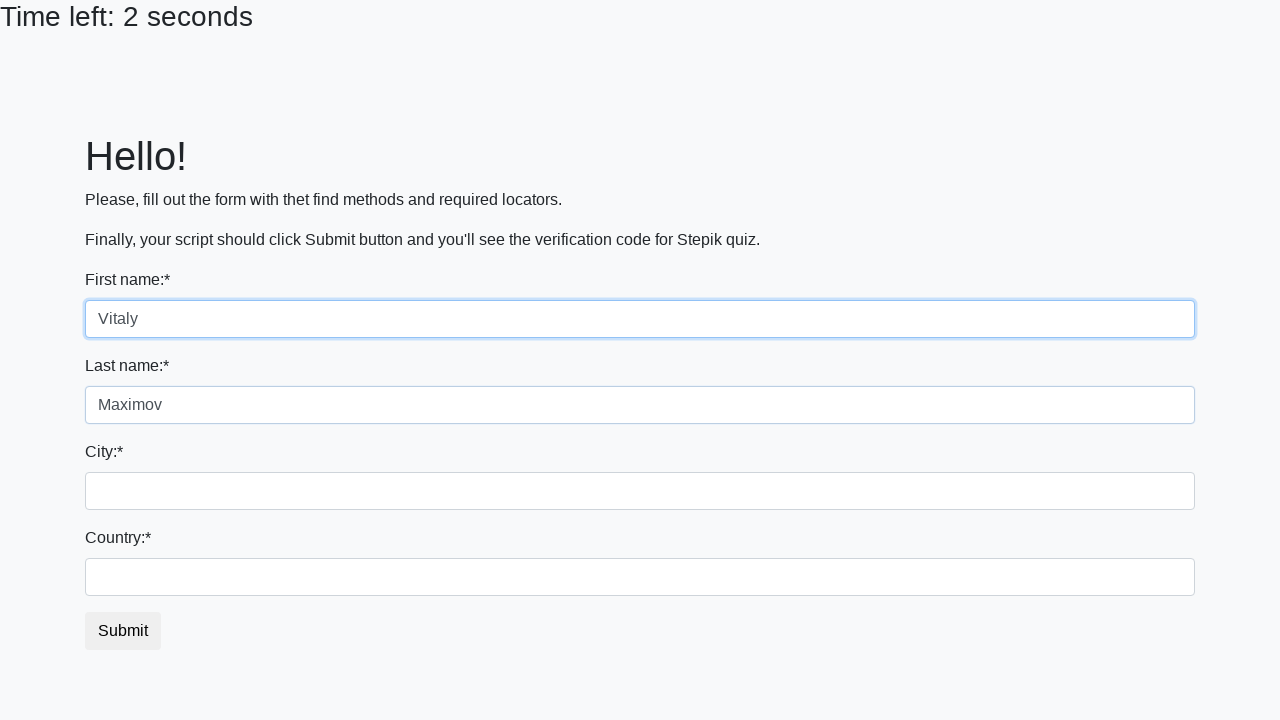

Filled city field with 'SPb' on .city
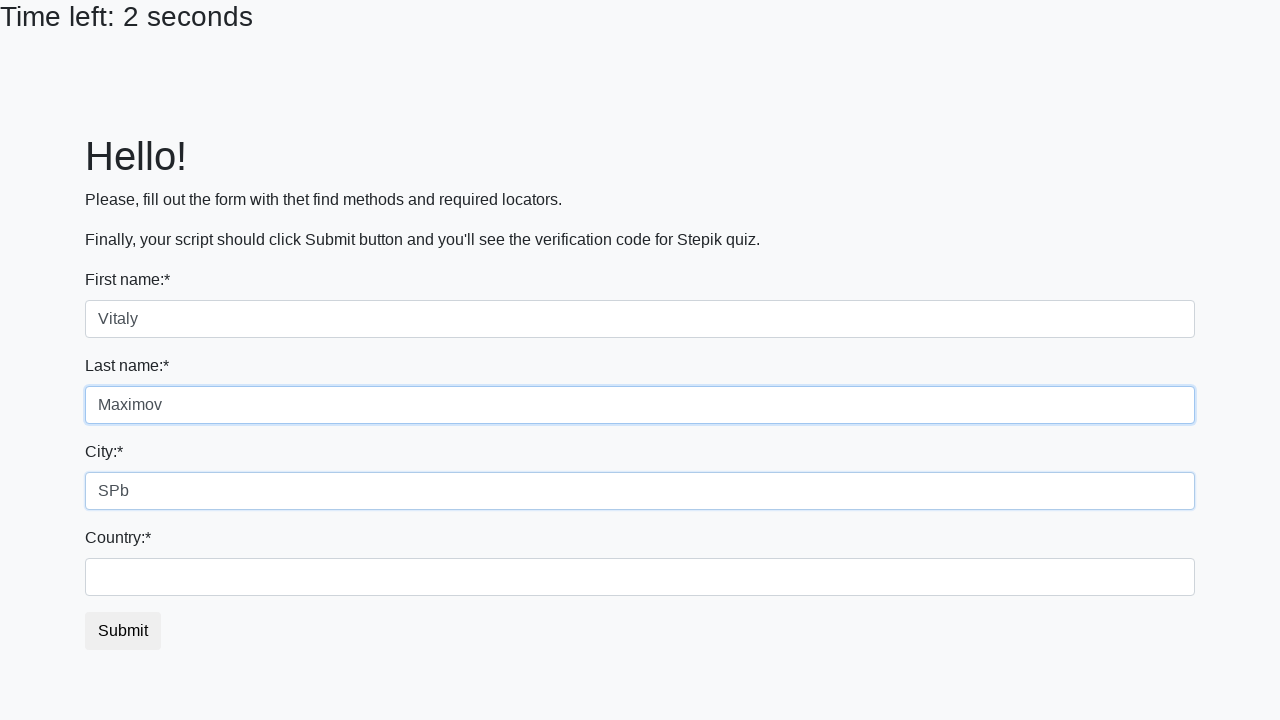

Filled country field with 'Russia' on #country
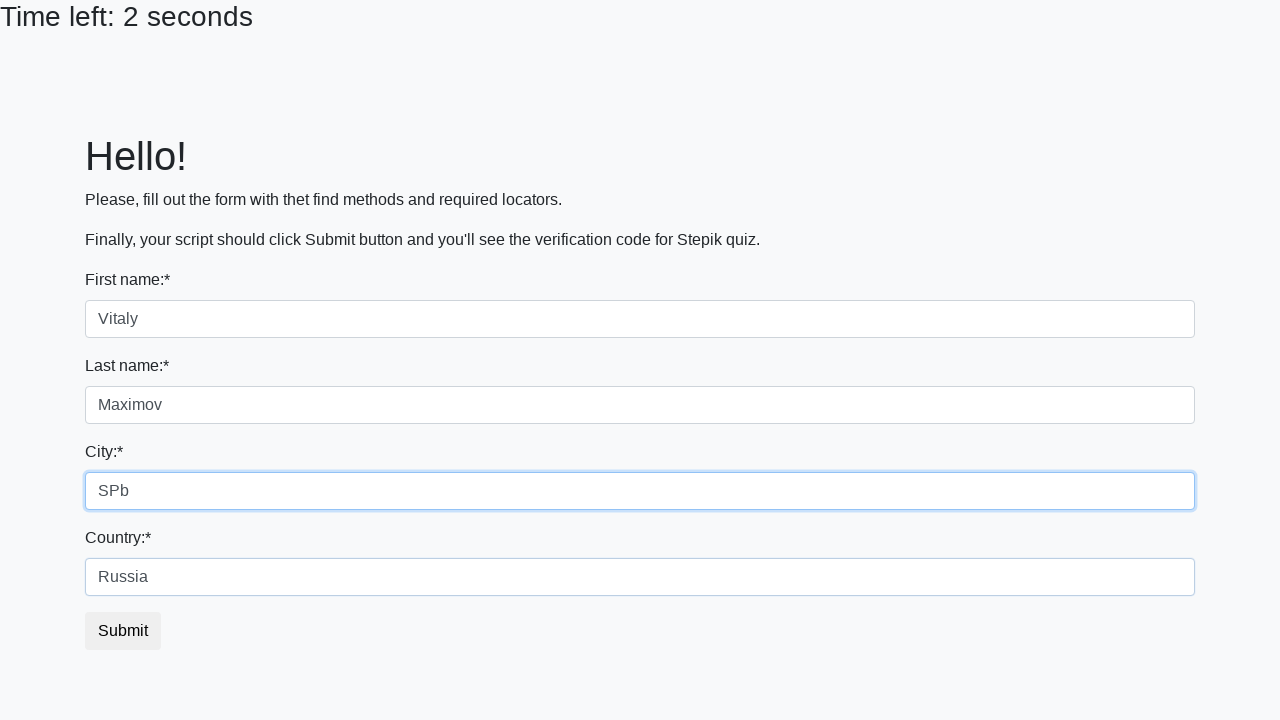

Clicked submit button to submit the form at (123, 631) on .btn
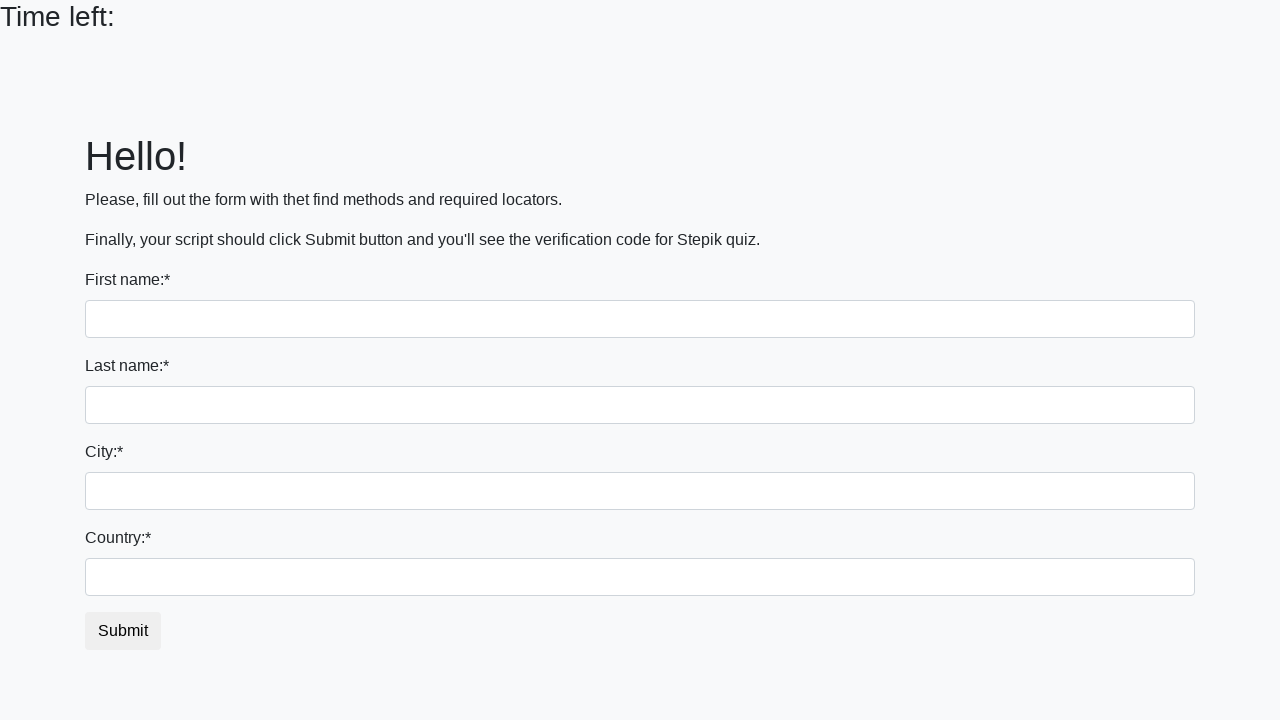

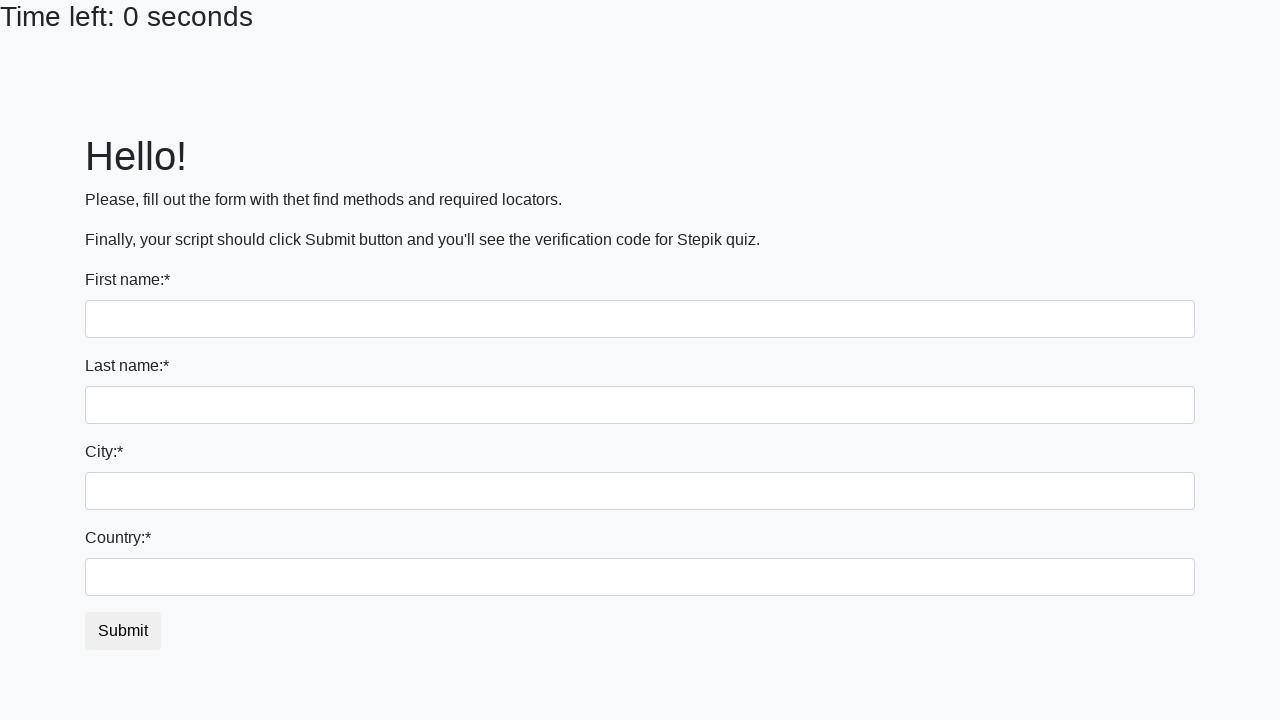